Verifies UI elements on the NextBaseCRM login page including the "remember me" label text, "forgot password" link text, and the href attribute of the forgot password link.

Starting URL: https://login1.nextbasecrm.com/

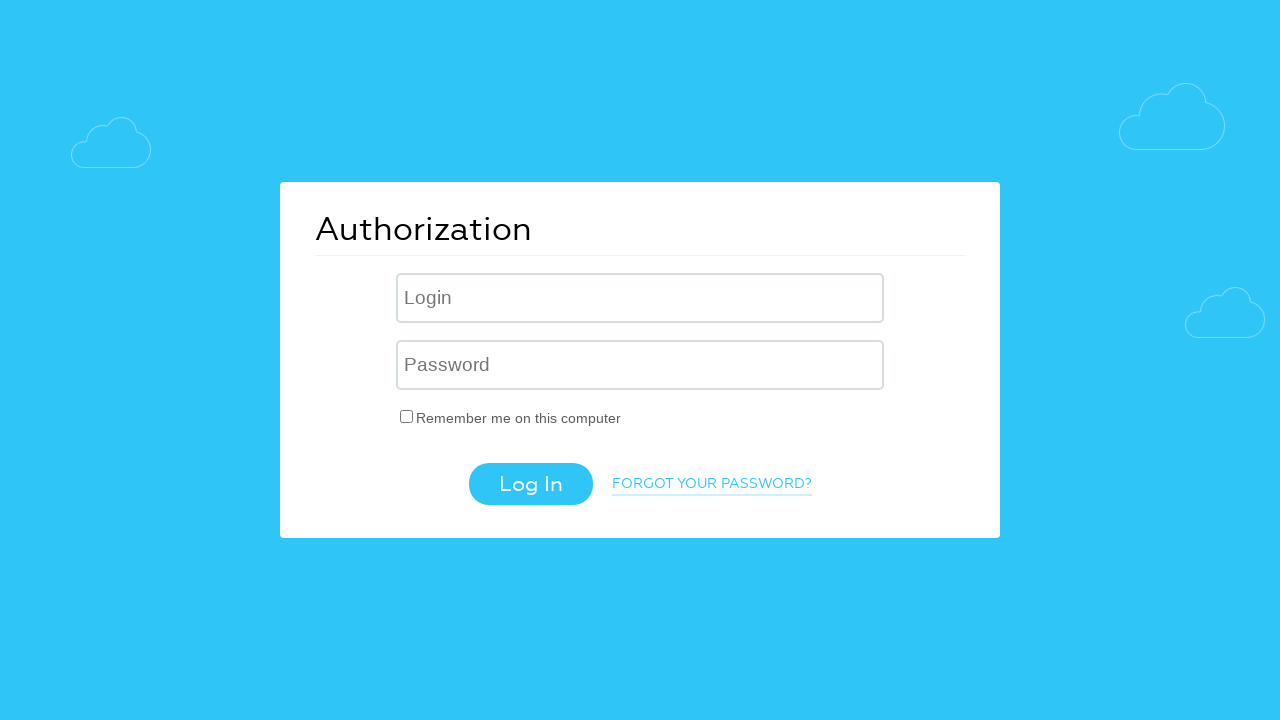

Navigated to NextBaseCRM login page
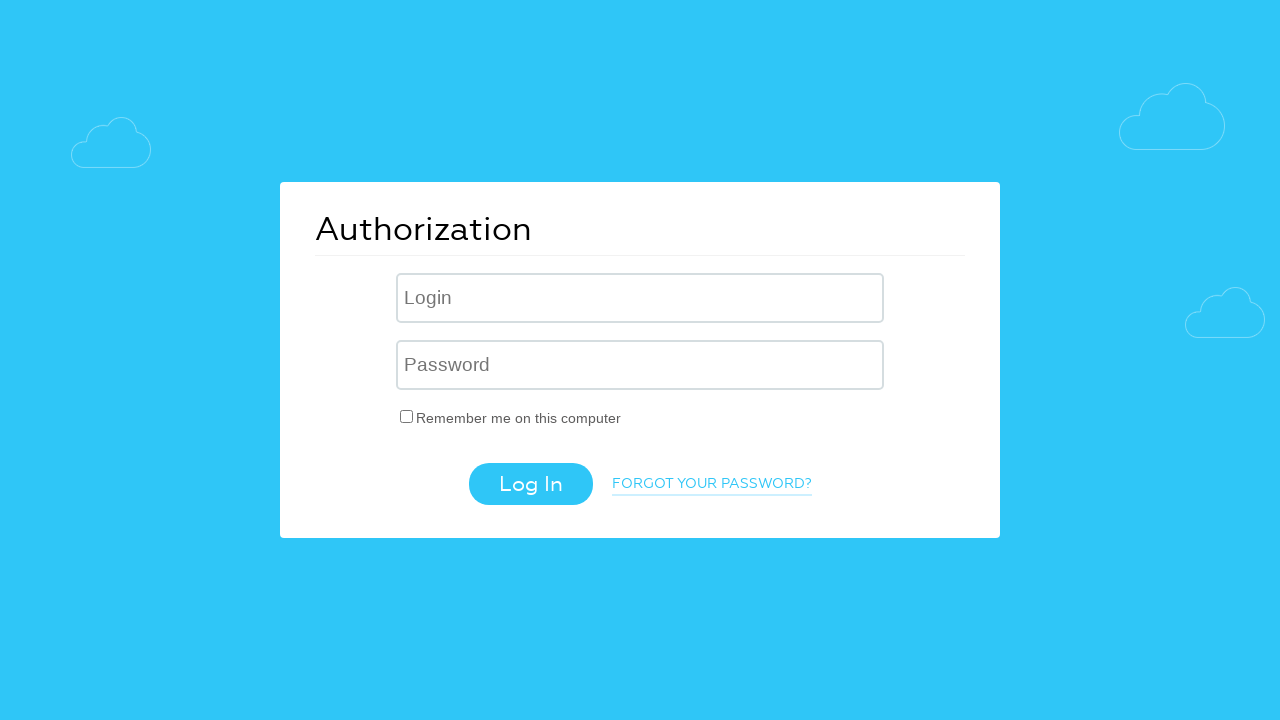

Located the 'Remember me' checkbox label element
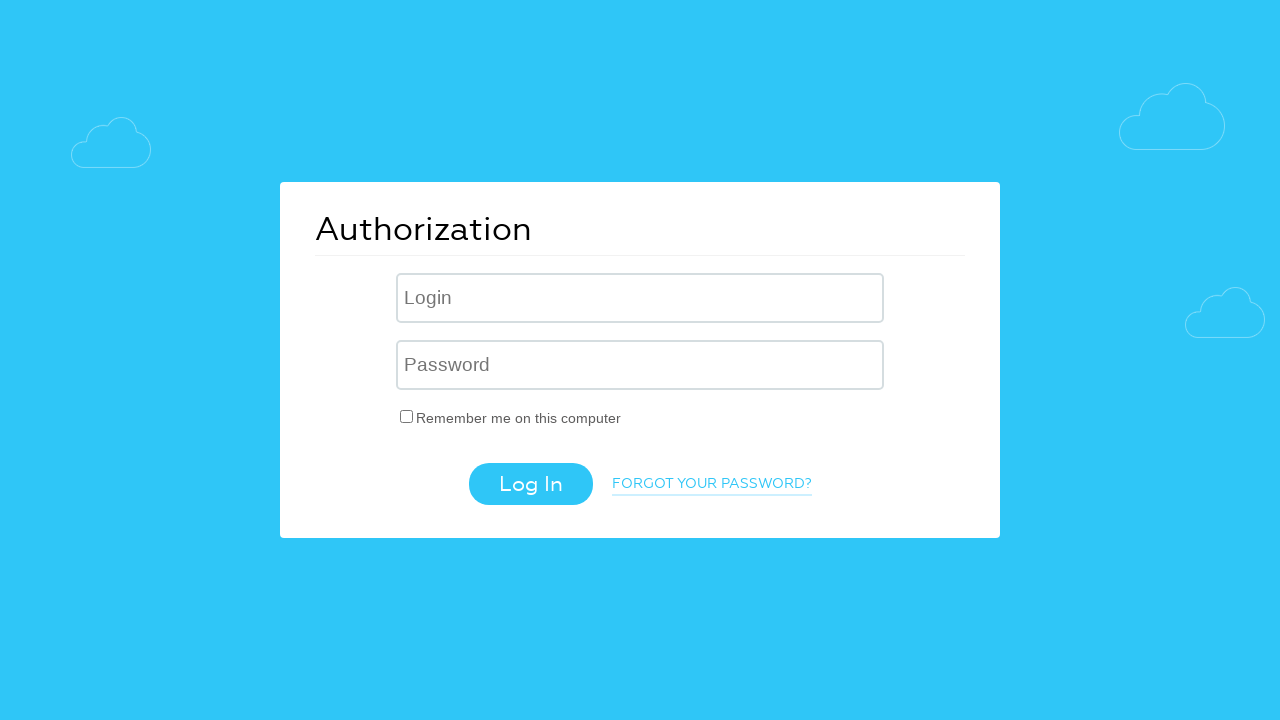

Retrieved 'Remember me' label text: 'Remember me on this computer'
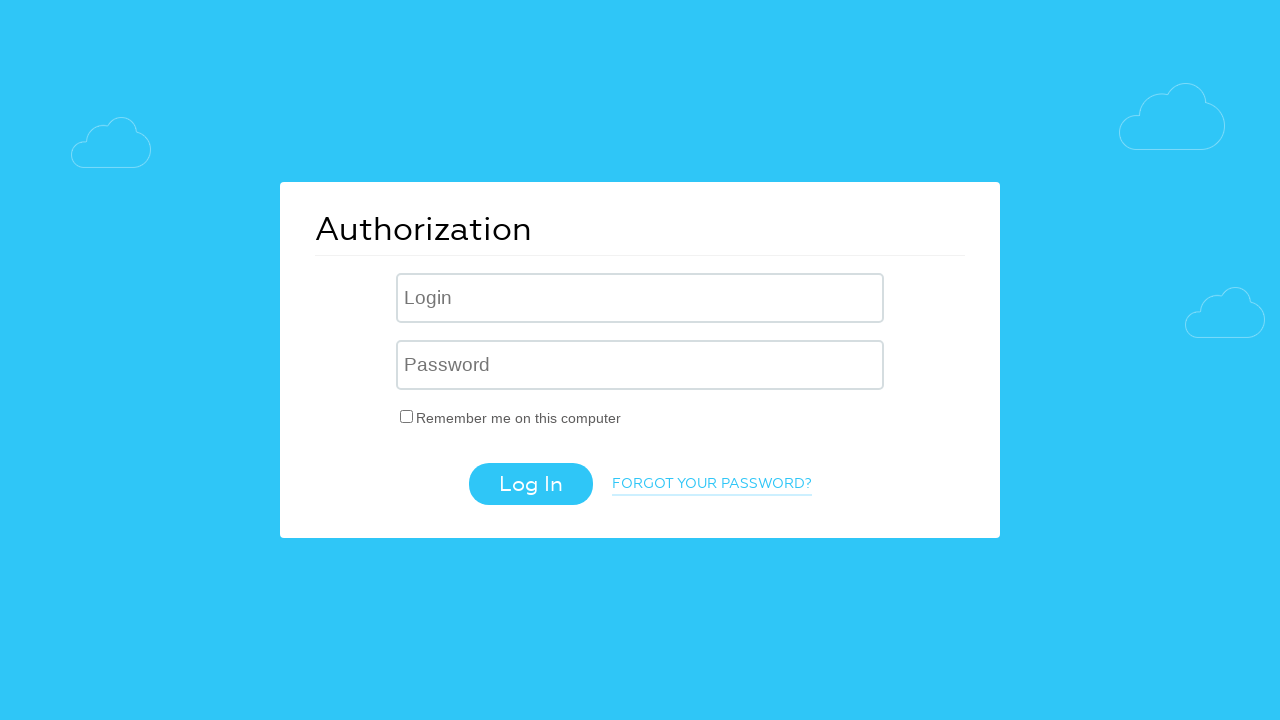

Verified 'Remember me' label text matches expected value
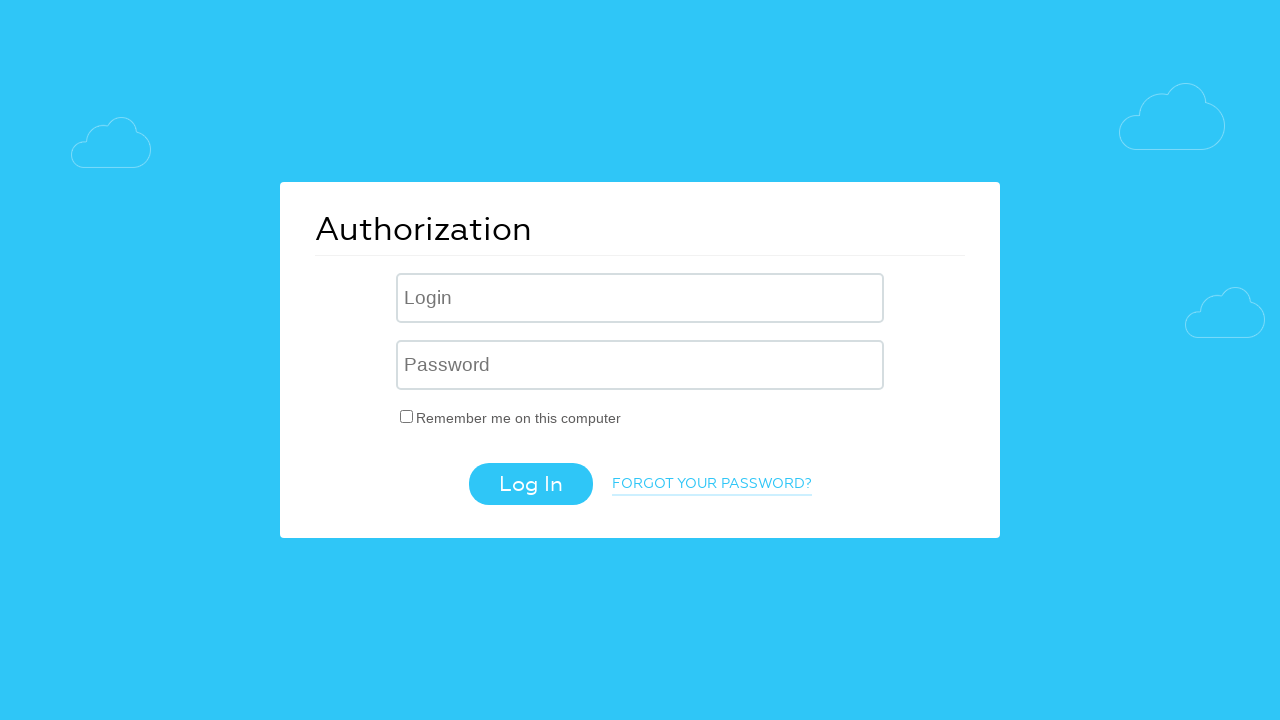

Located the 'Forgot password' link element
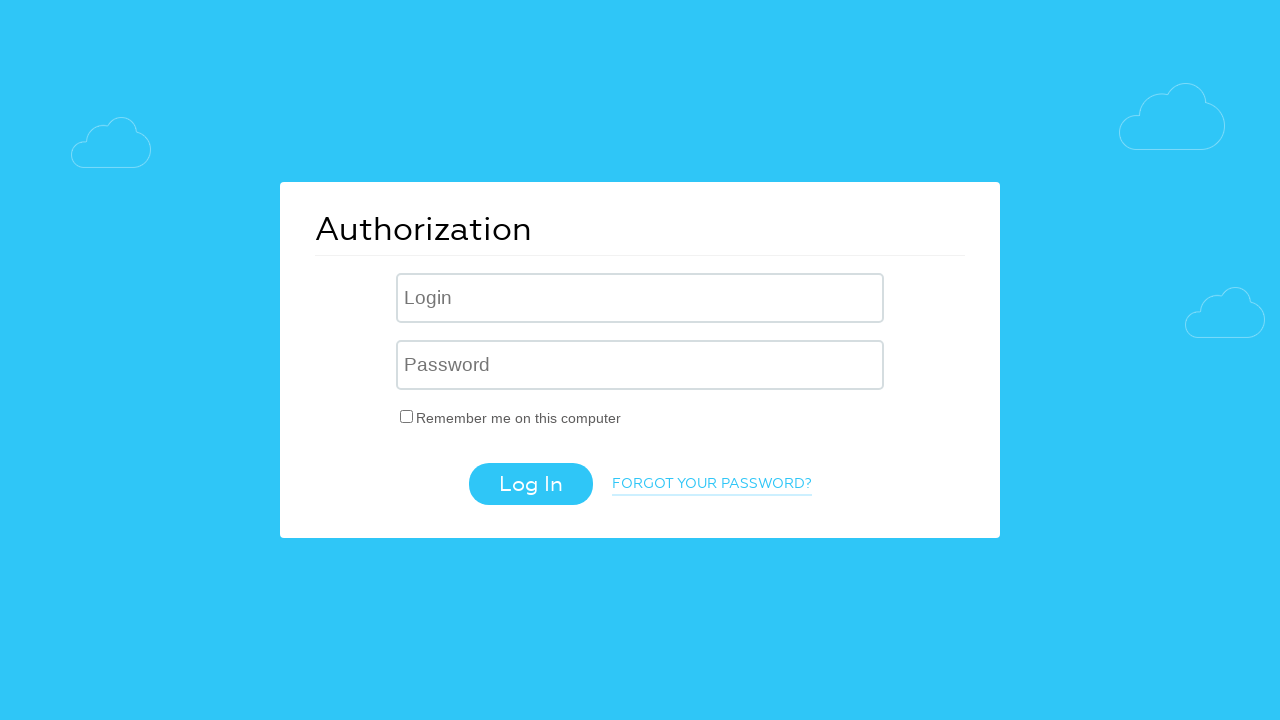

Retrieved 'Forgot password' link text: 'Forgot your password?'
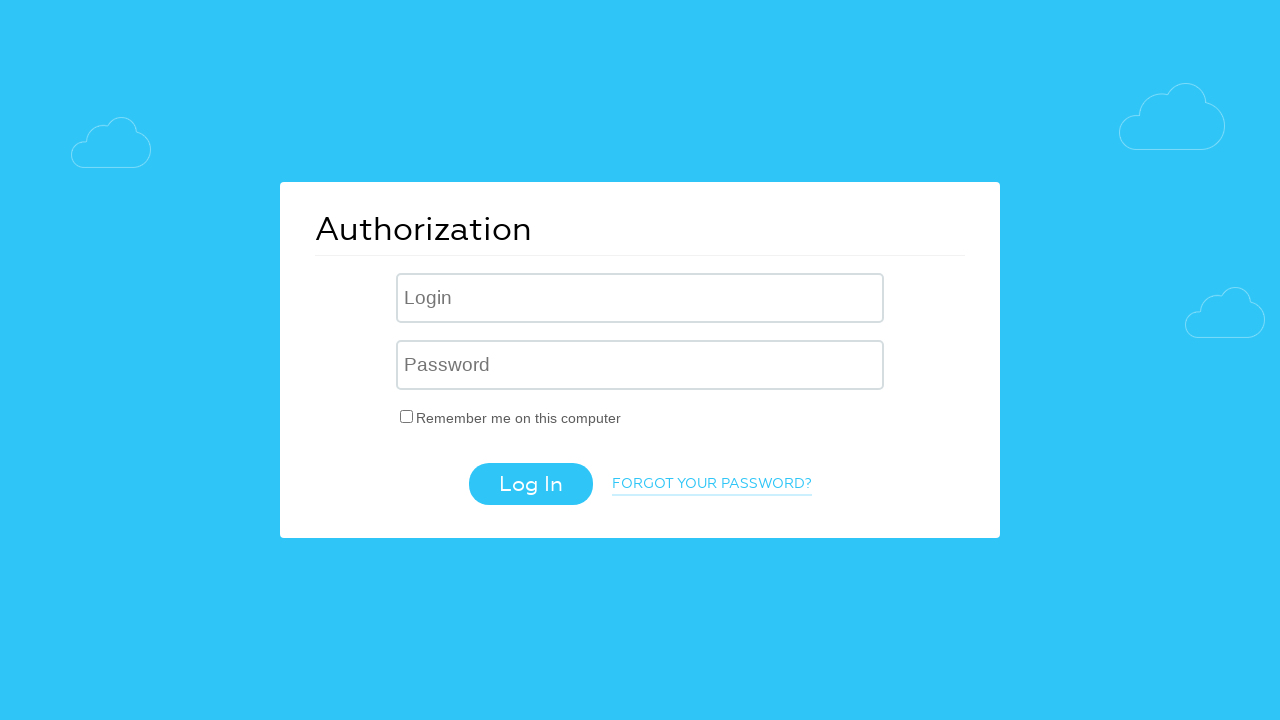

Verified 'Forgot password' link text matches expected value
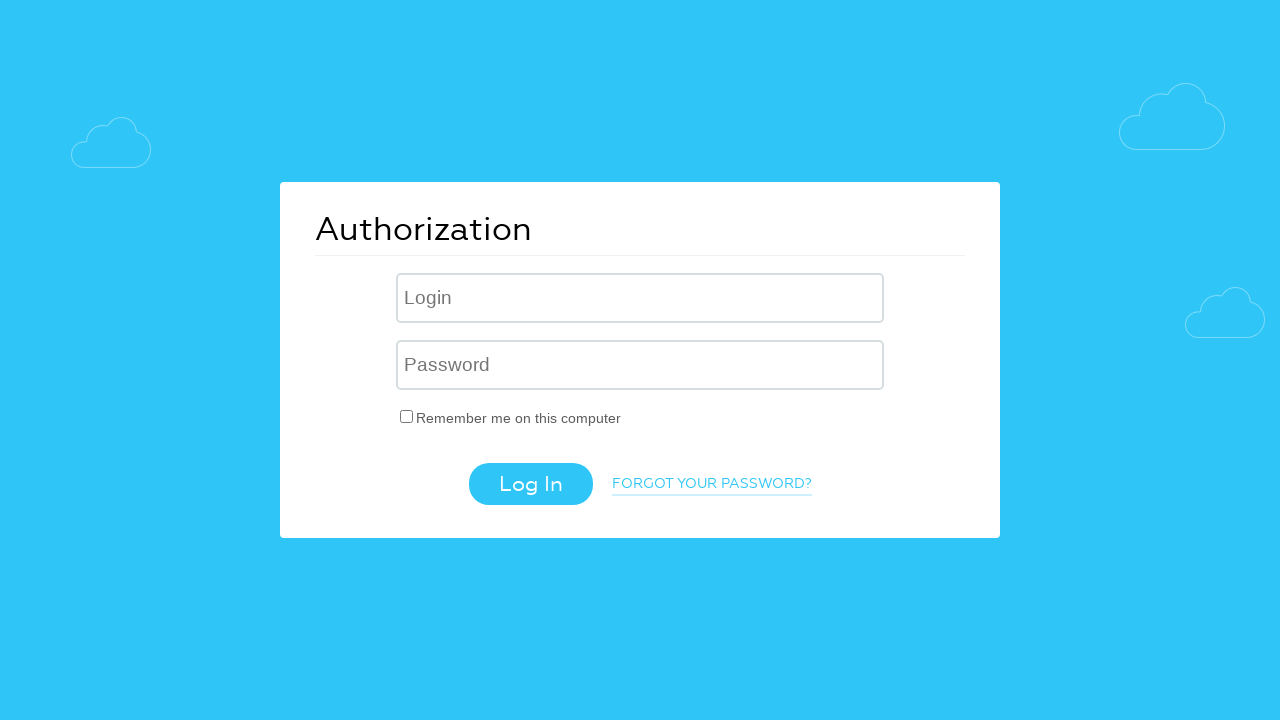

Retrieved 'Forgot password' link href attribute: '/?forgot_password=yes'
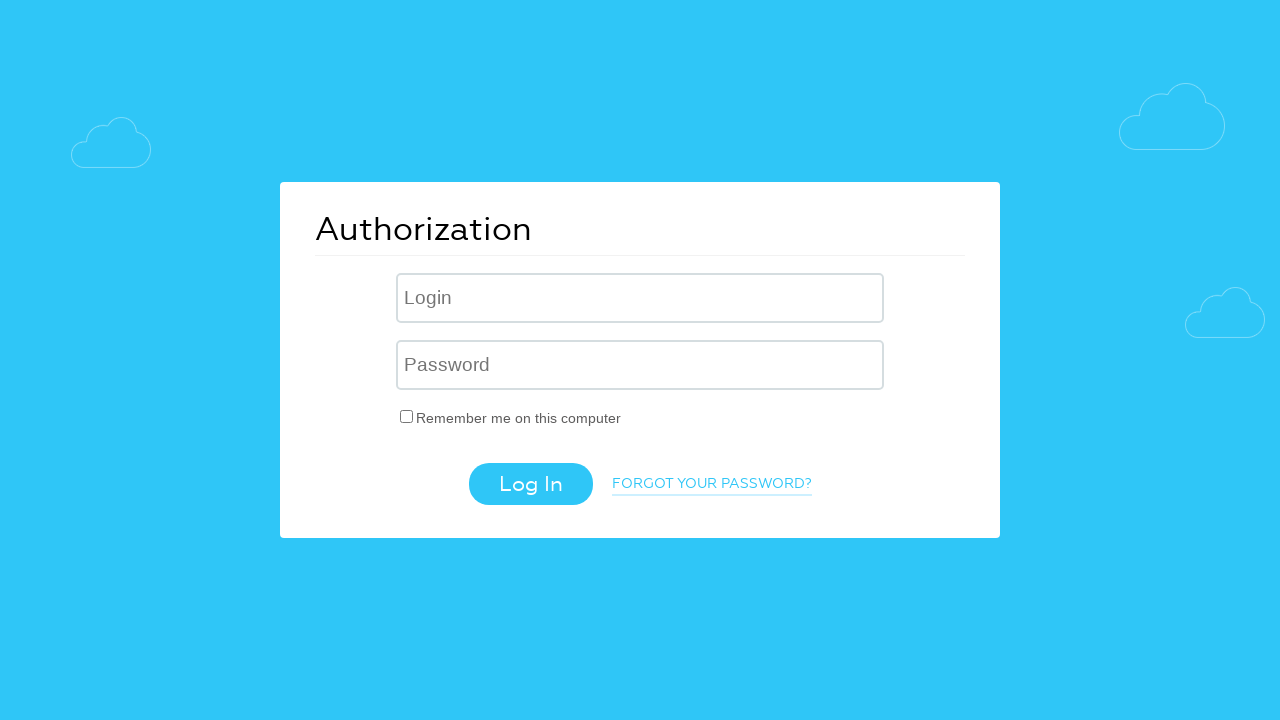

Verified 'Forgot password' link href contains 'forgot_password=yes' parameter
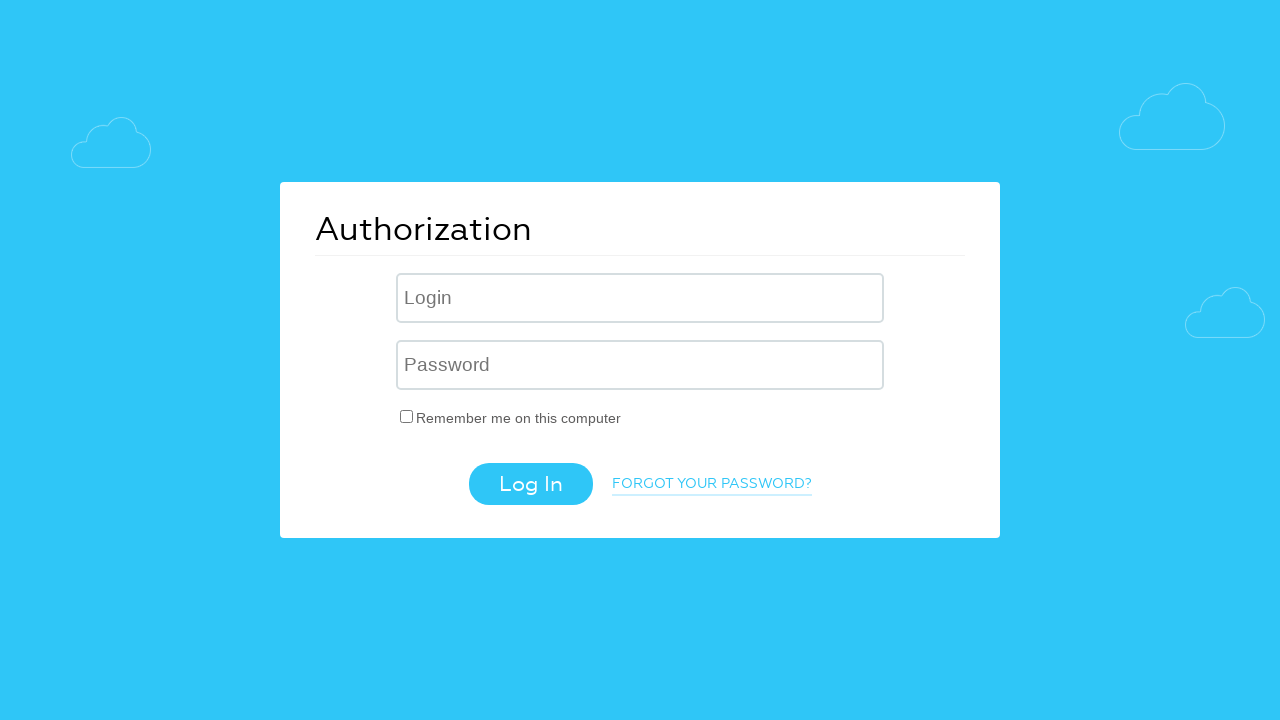

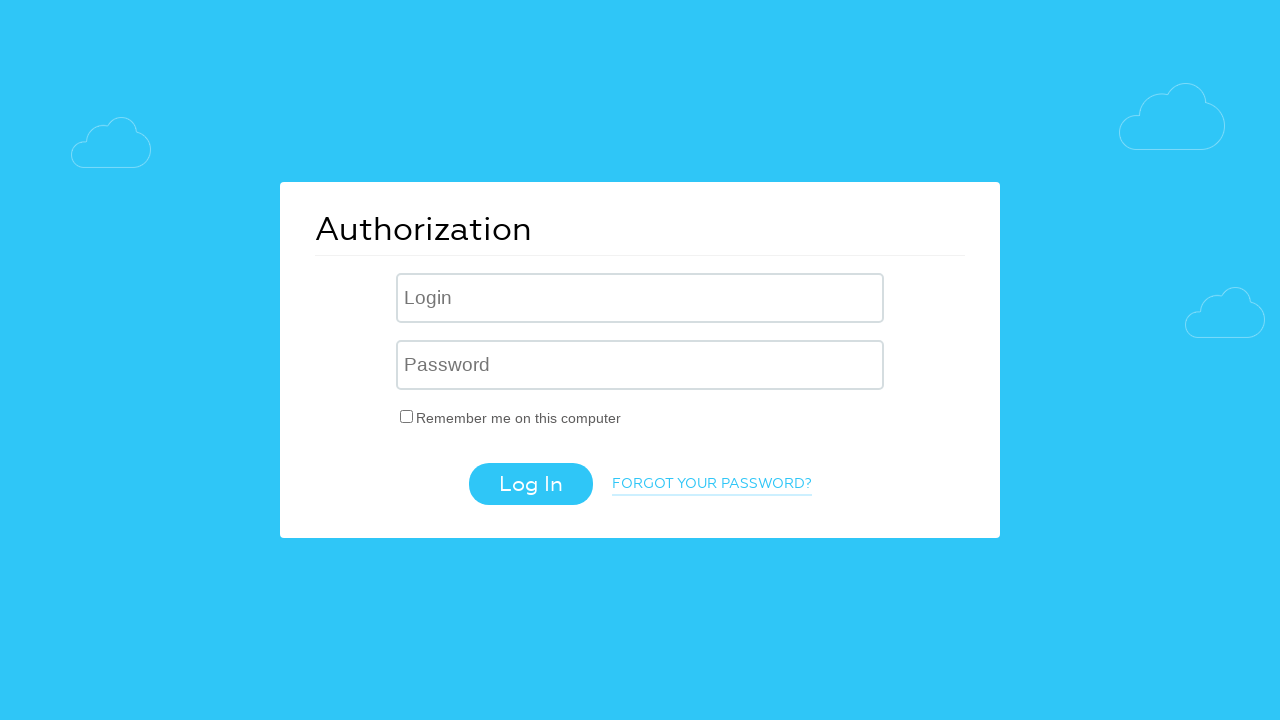